Tests file upload functionality by selecting a file and clicking the upload button, then verifying the upload result

Starting URL: https://the-internet.herokuapp.com/upload

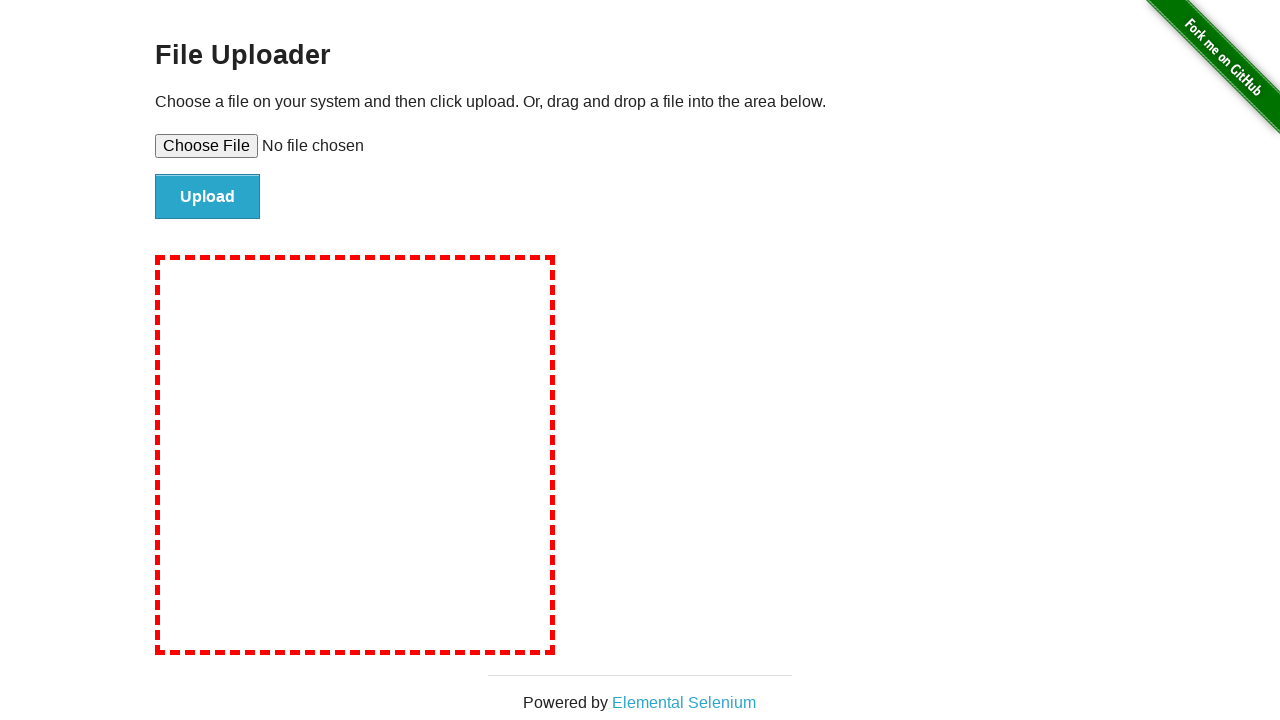

Created temporary test file for upload
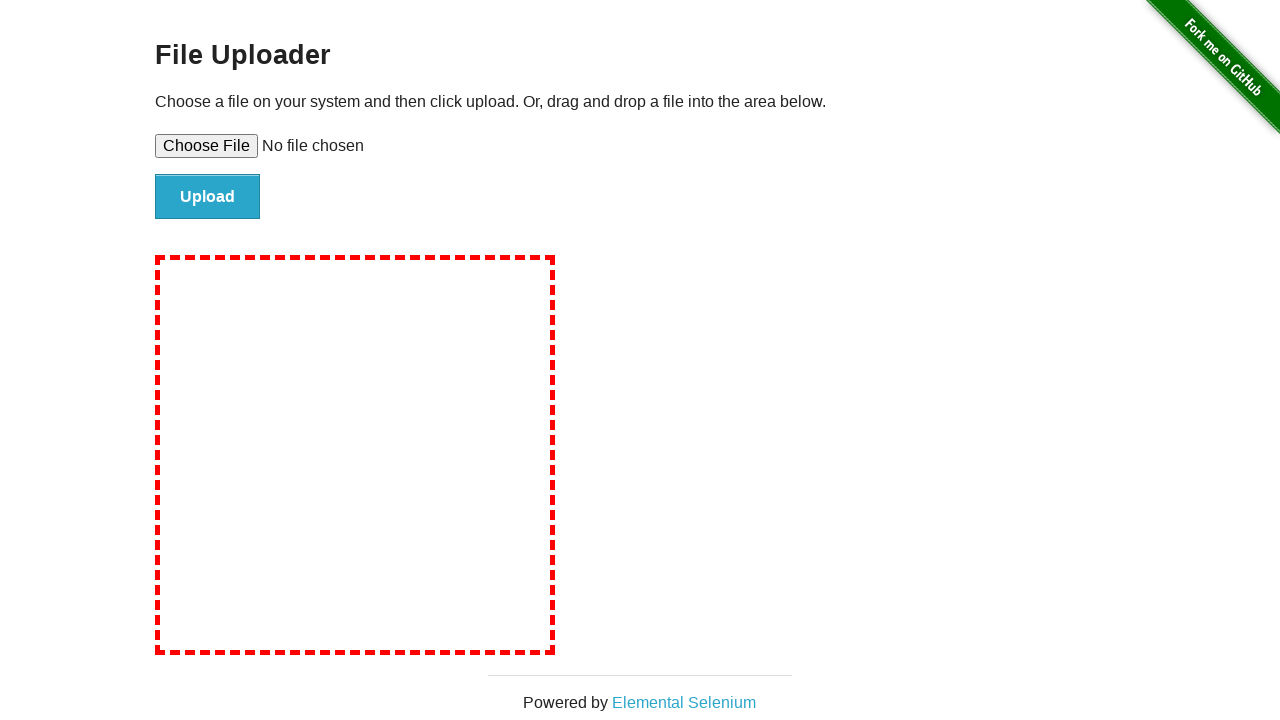

Selected file for upload via file input element
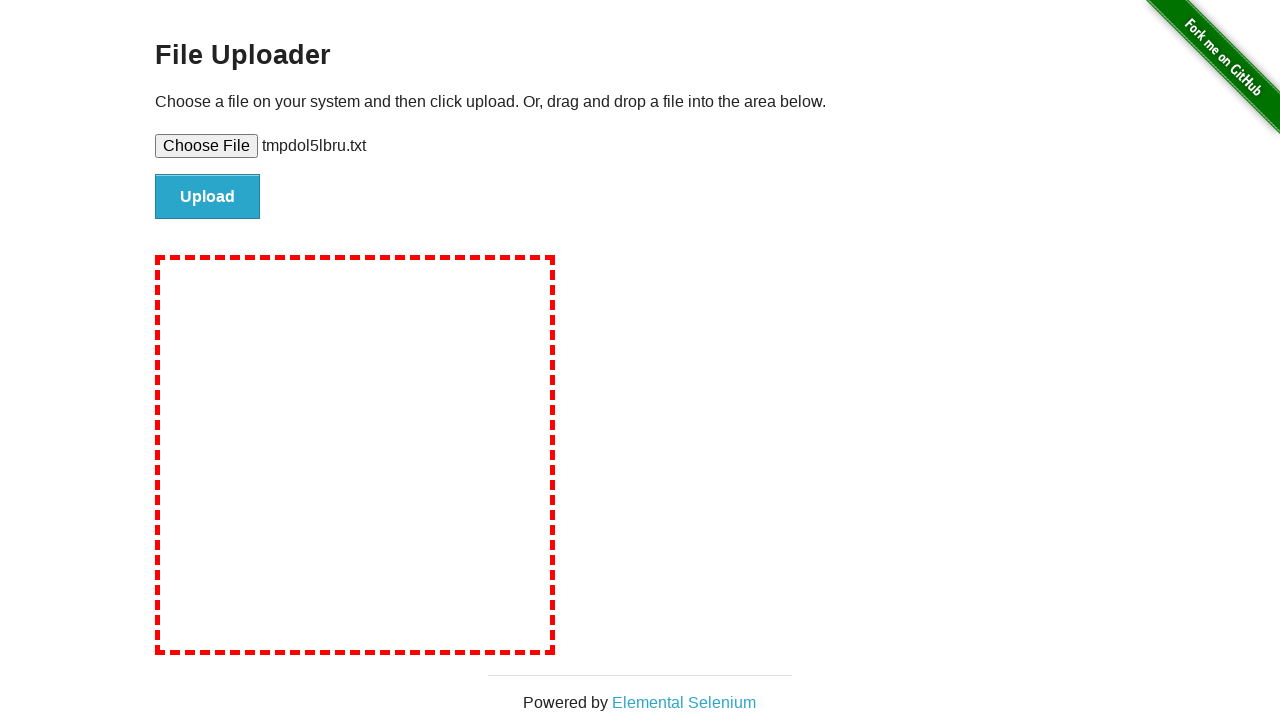

Clicked upload button to submit file at (208, 197) on #file-submit
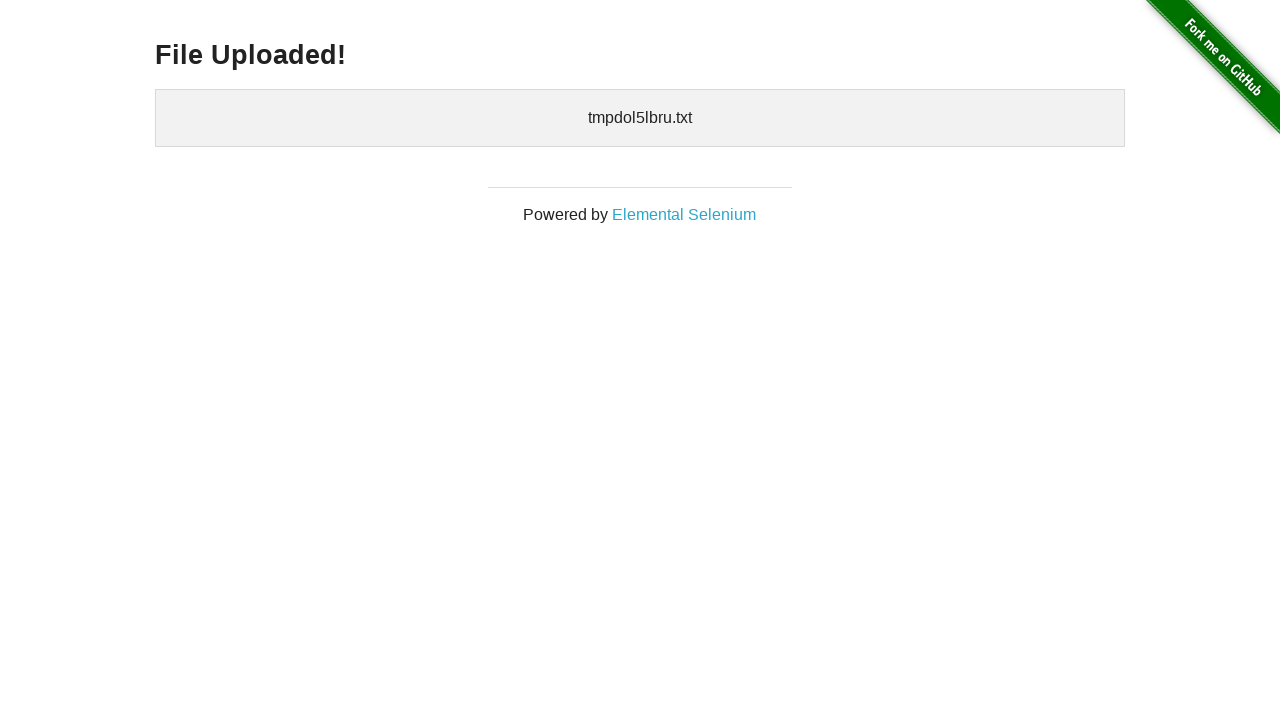

Upload result header appeared, confirming successful file upload
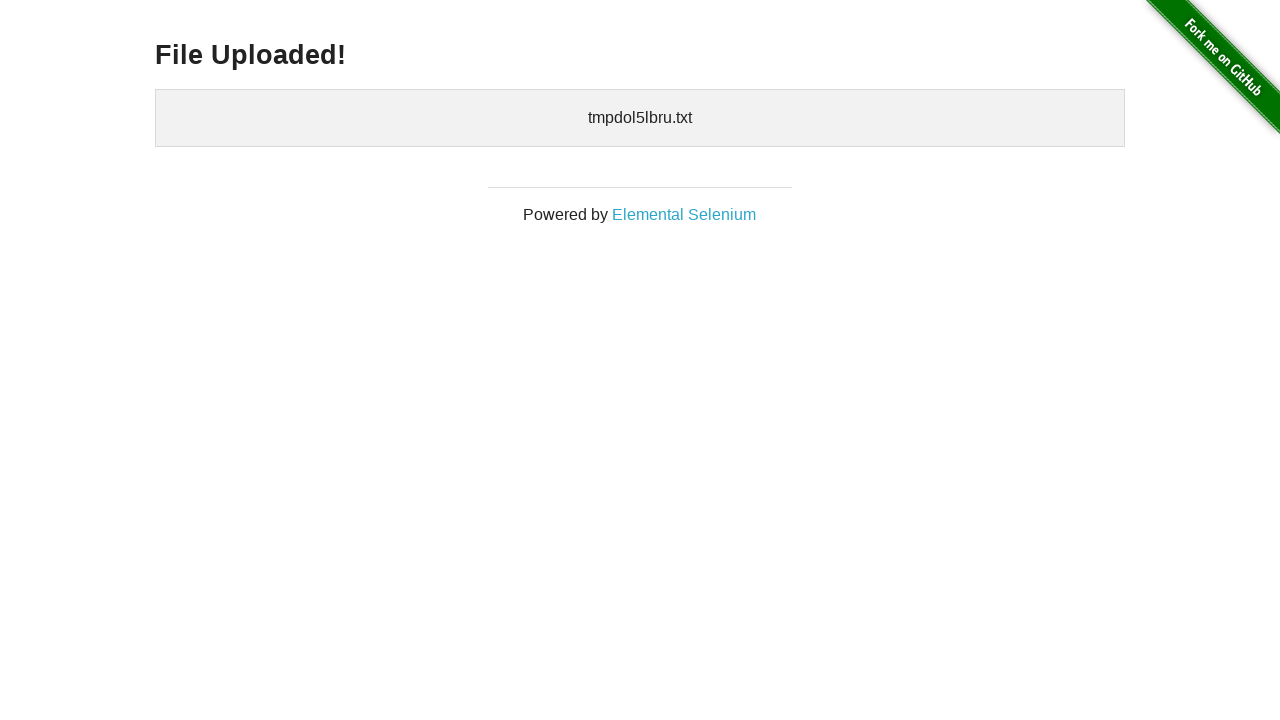

Cleaned up temporary test file
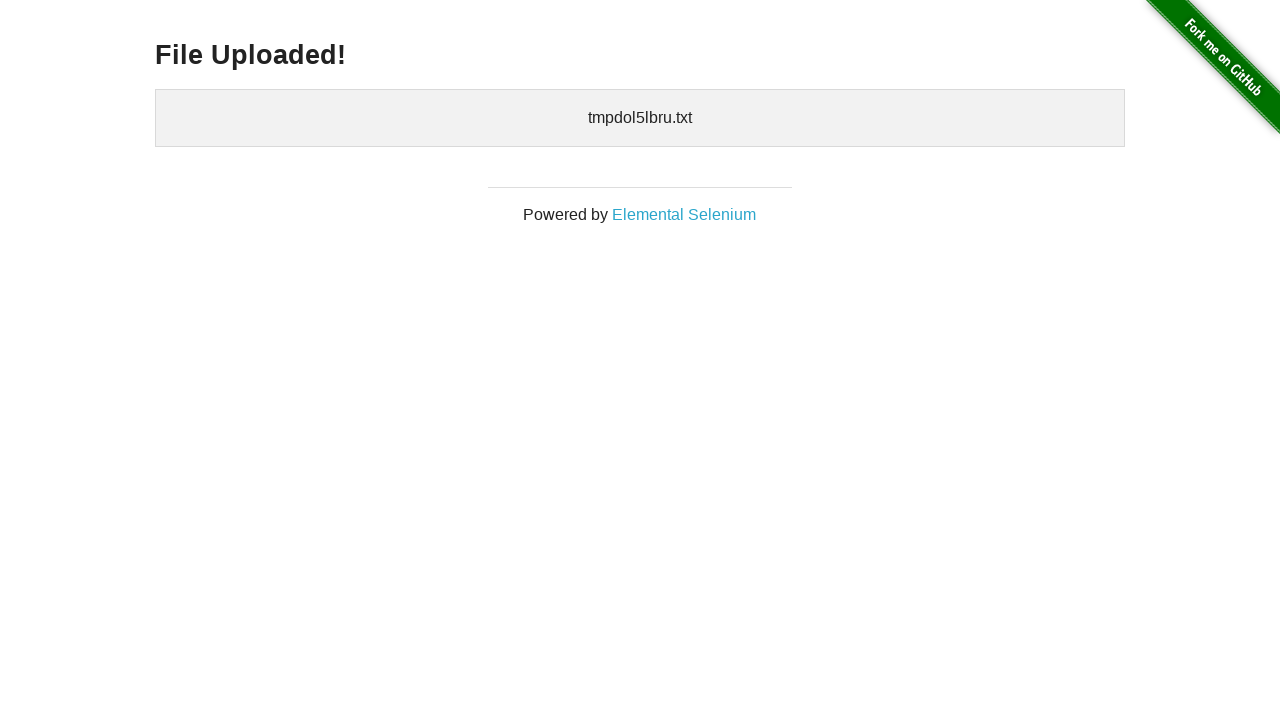

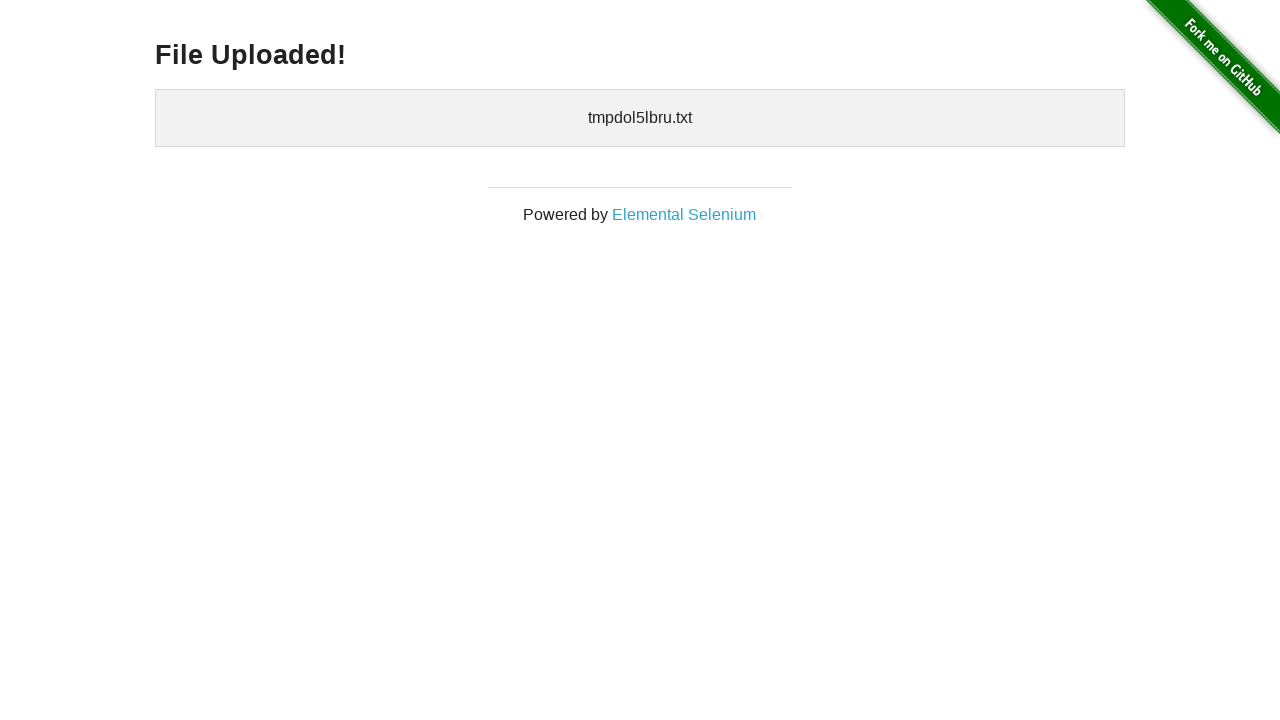